Tests selecting dropdown options and verifies the dropdown contains exactly 3 options

Starting URL: https://testcenter.techproeducation.com/index.php?page=dropdown

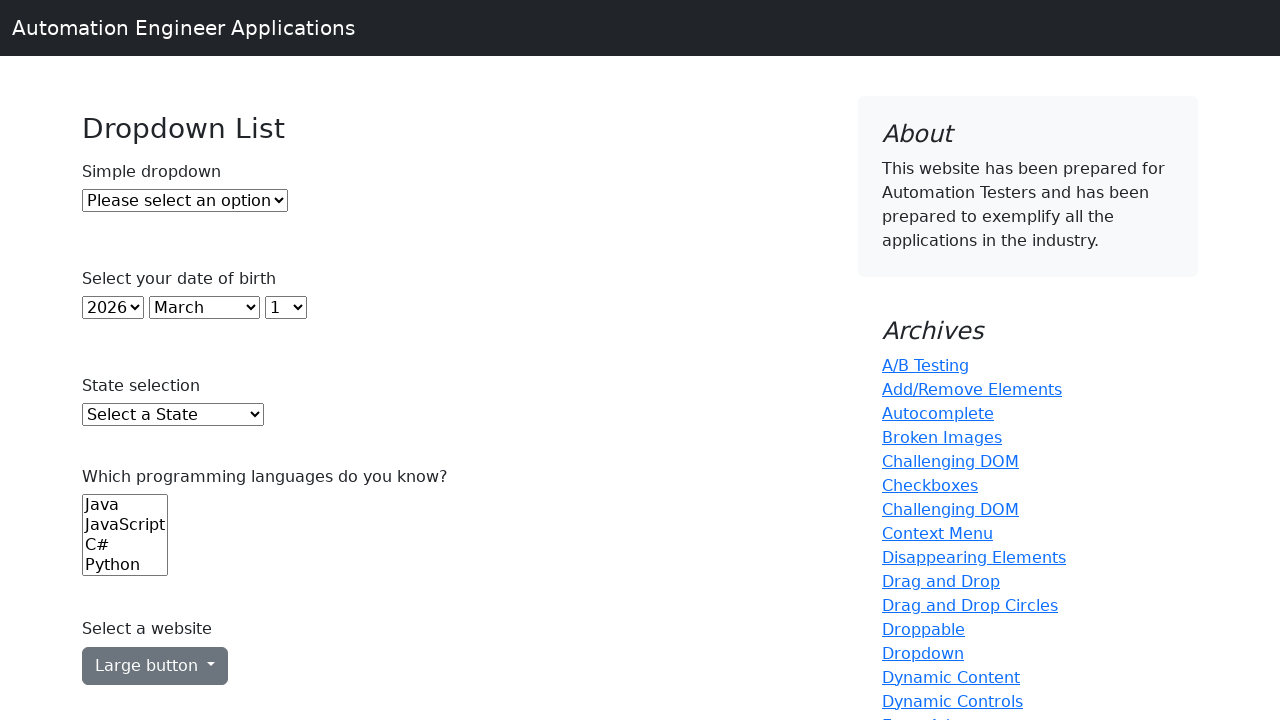

Waited for dropdown element to be present
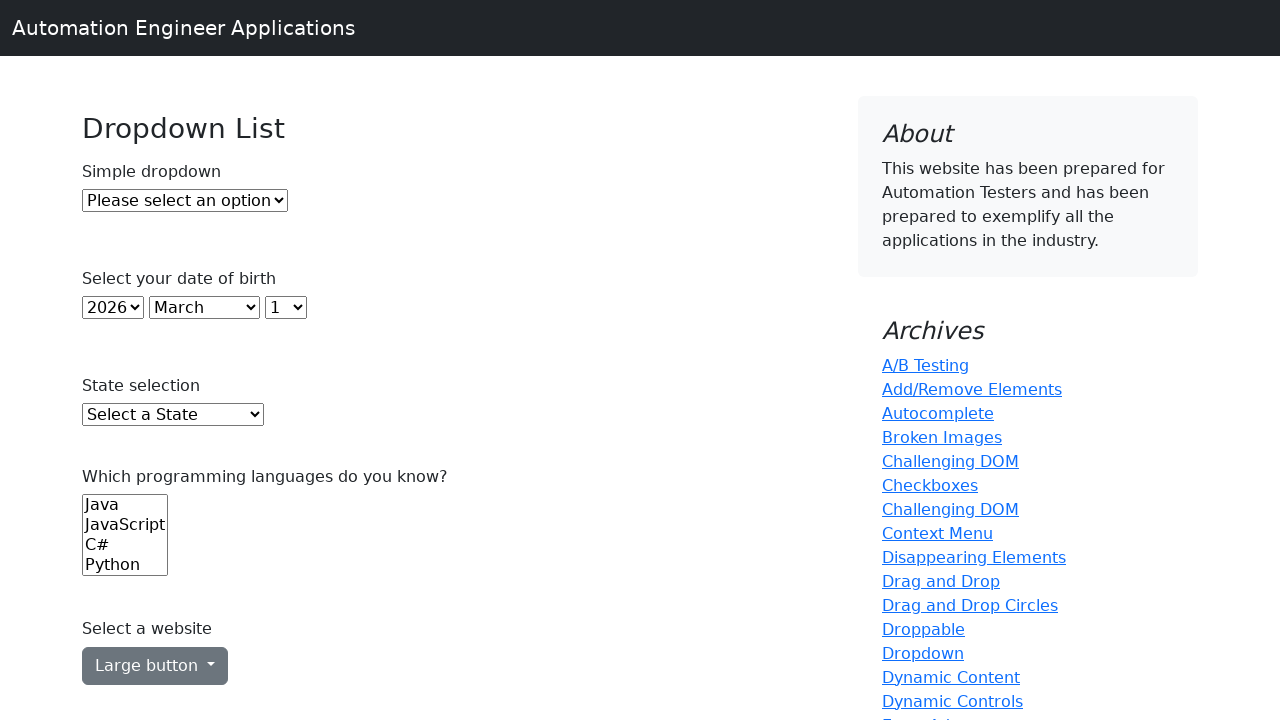

Selected Option 2 from dropdown by index on #dropdown
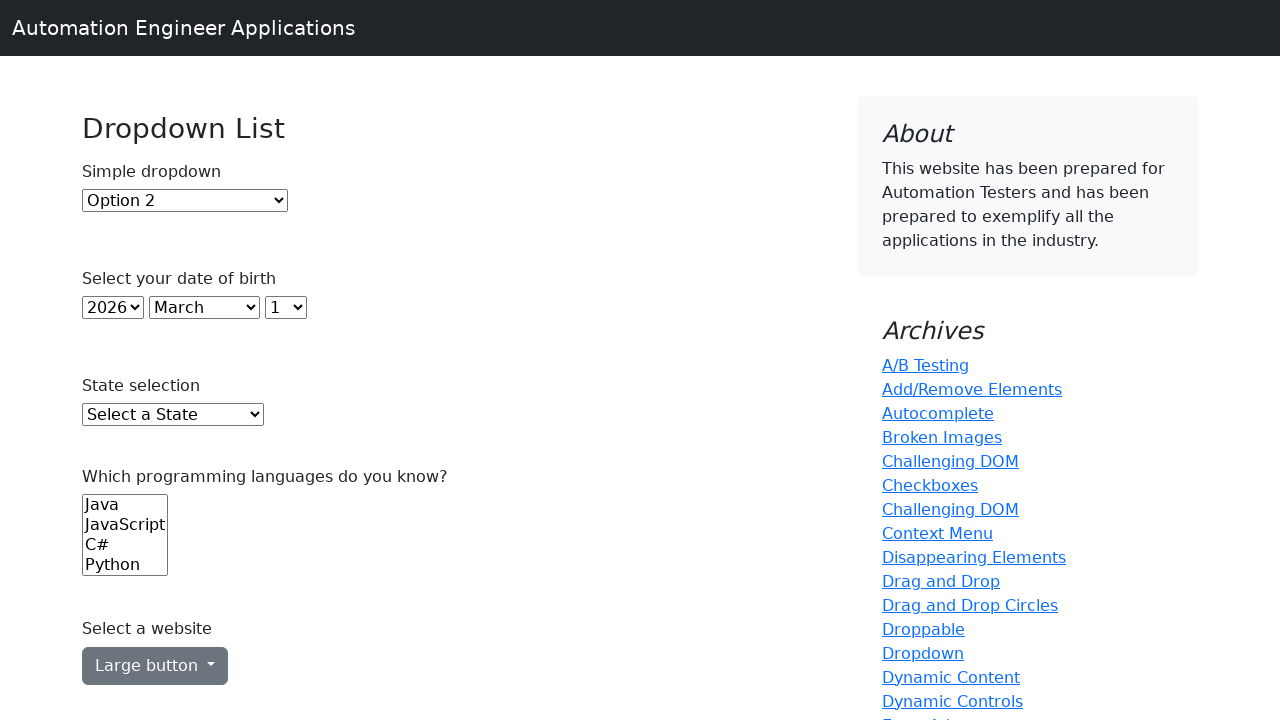

Located all dropdown options
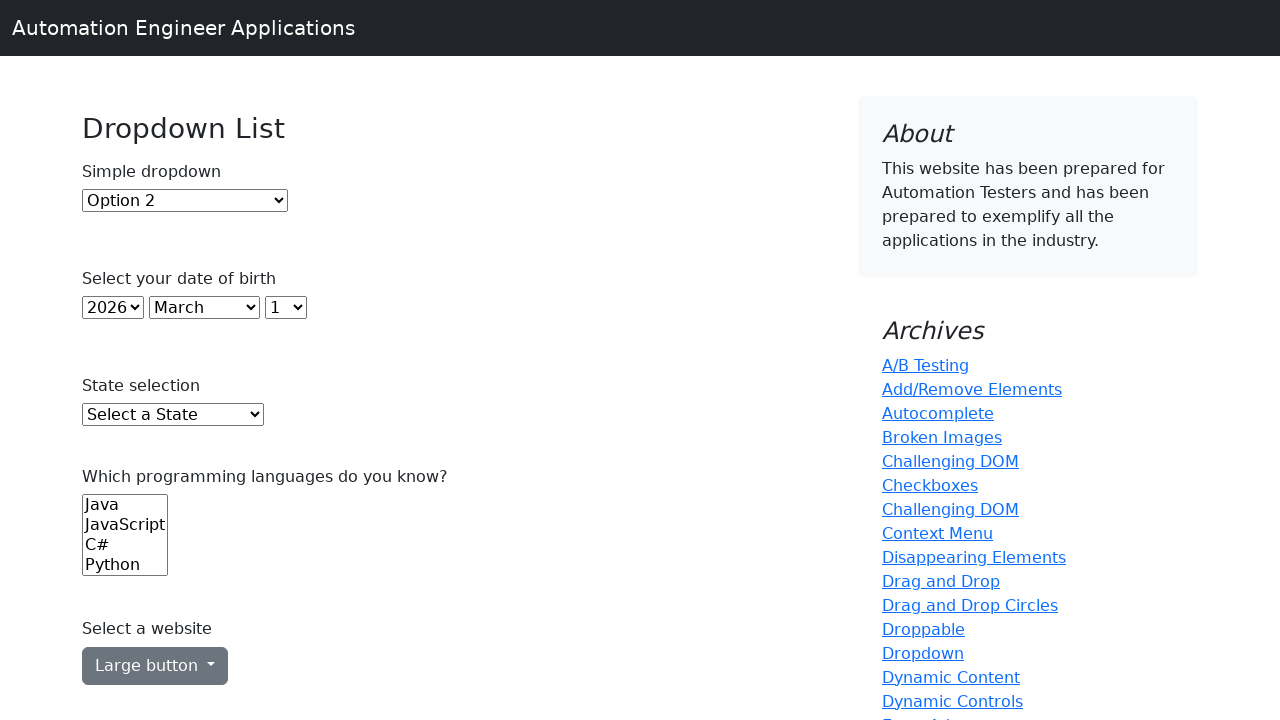

Verified dropdown contains exactly 3 options
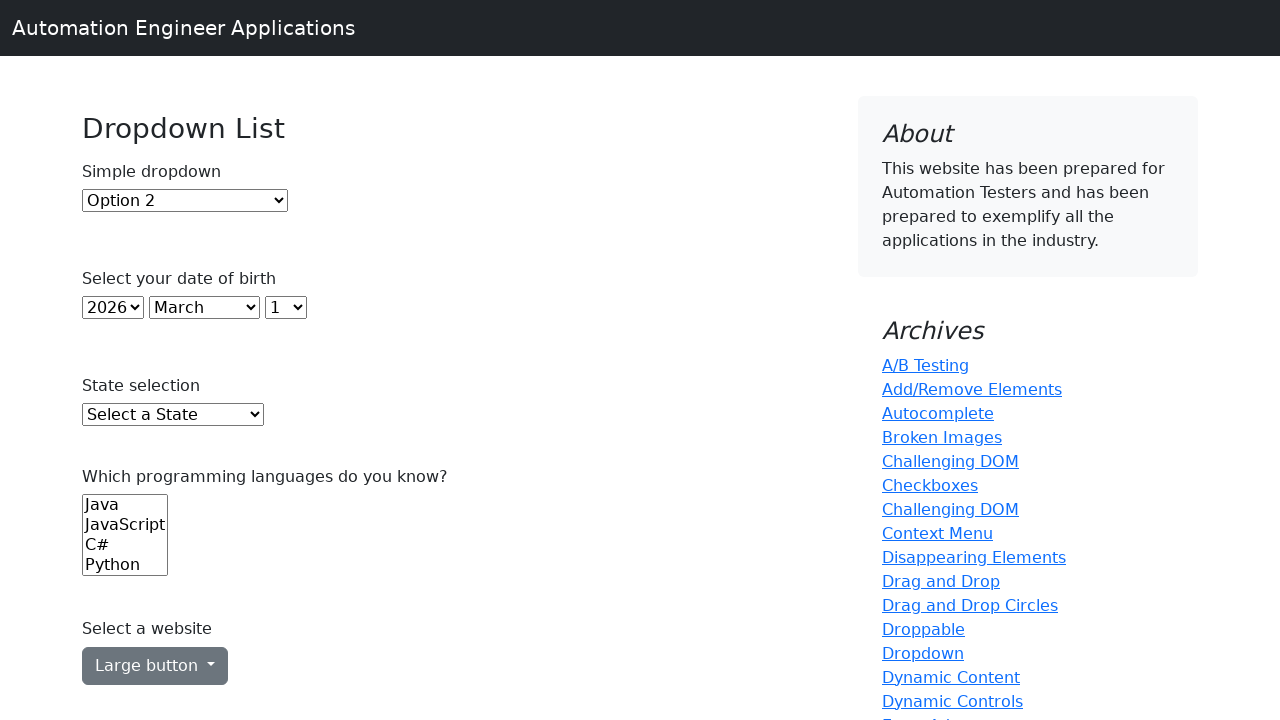

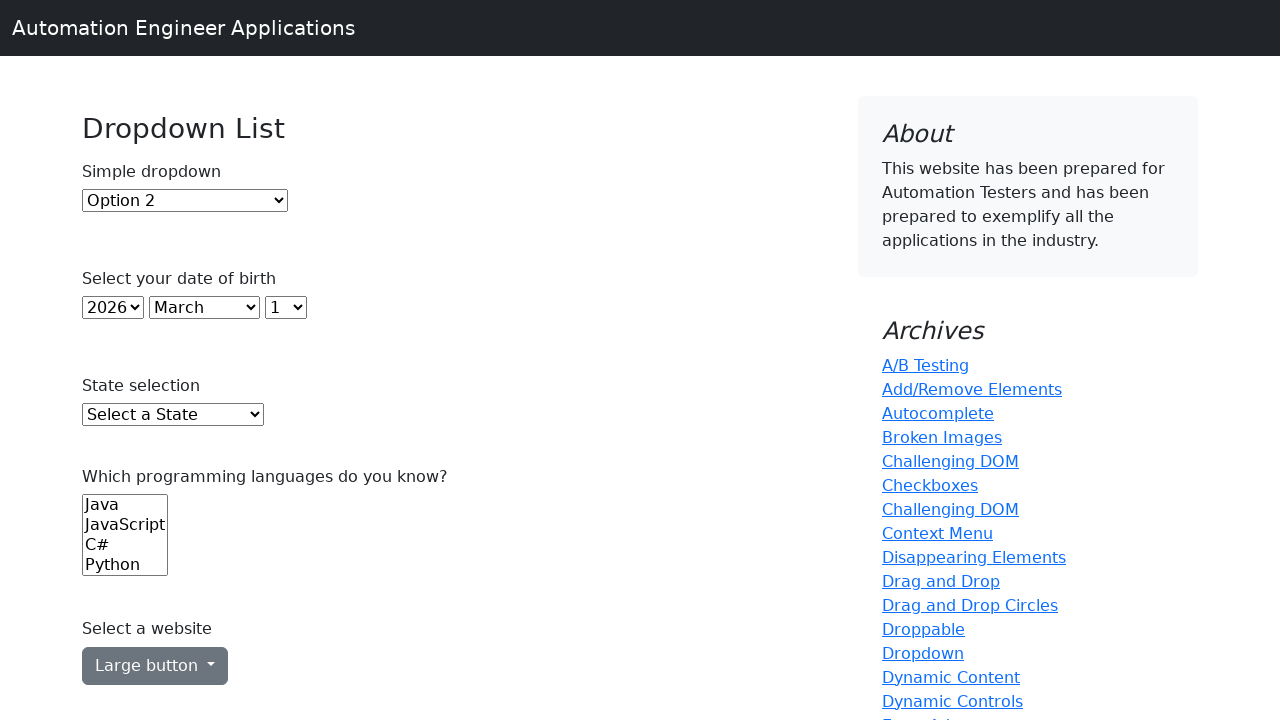